Tests jQuery UI custom dropdown selection by clicking the dropdown and selecting different numeric values (4, 10, 15)

Starting URL: http://jqueryui.com/resources/demos/selectmenu/default.html

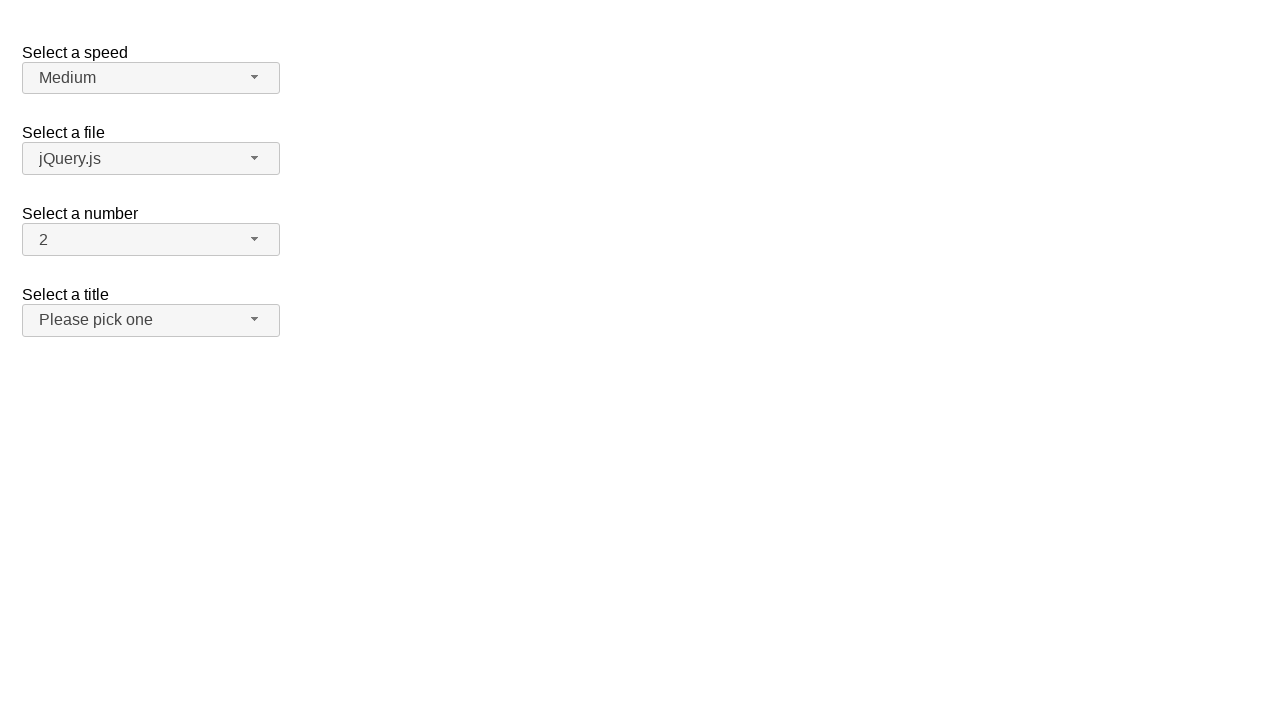

Clicked the number dropdown button to open menu at (151, 240) on span#number-button
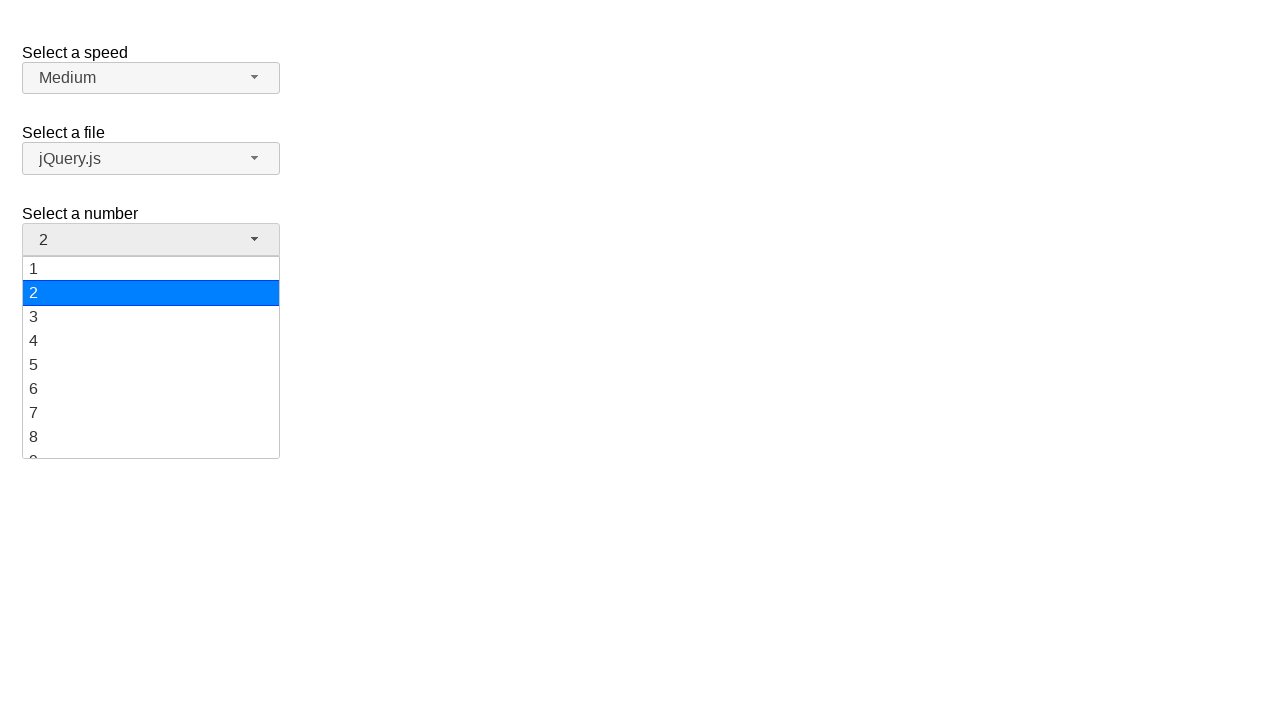

Number dropdown menu options loaded
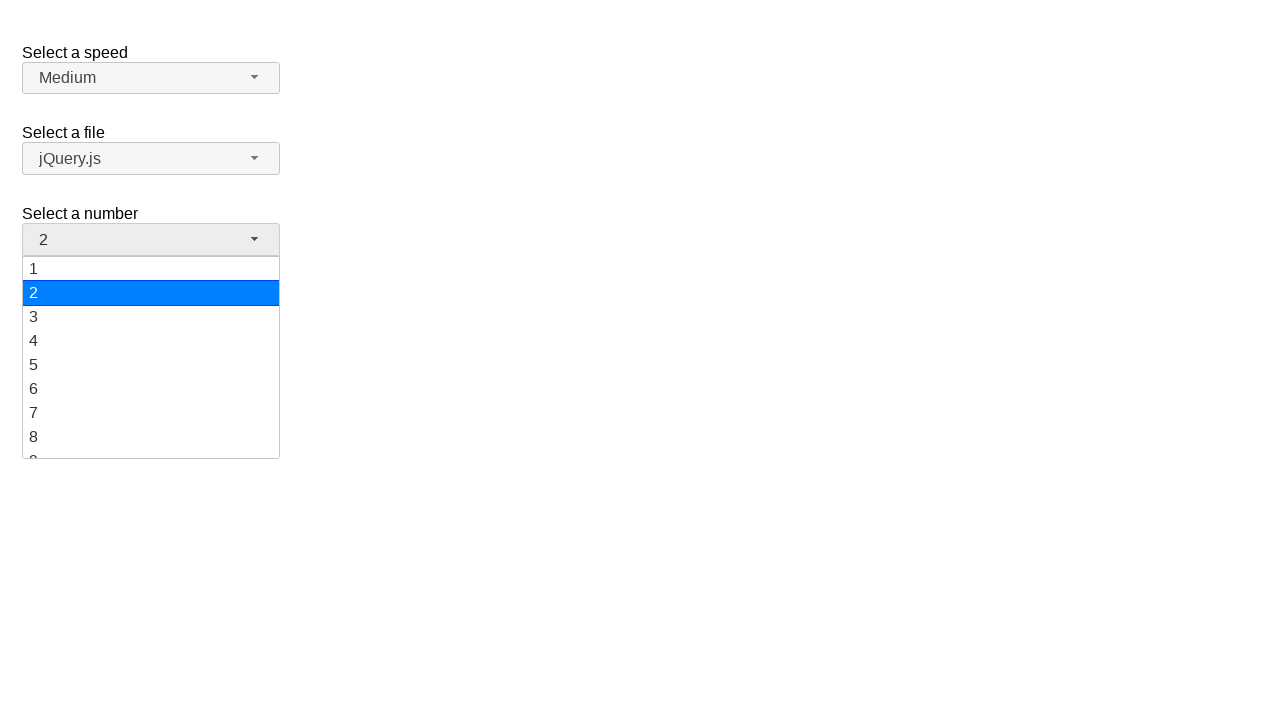

Selected value '4' from dropdown at (151, 341) on ul#number-menu div:has-text('4')
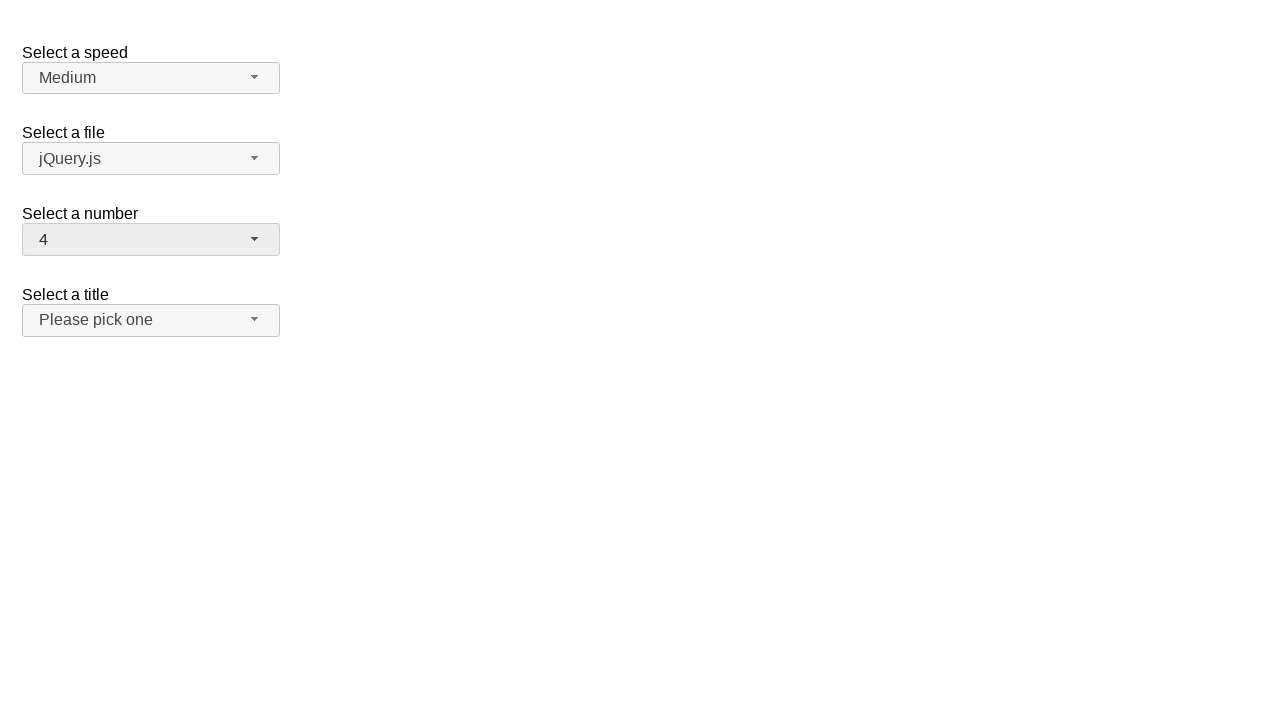

Clicked the number dropdown button to open menu at (151, 240) on span#number-button
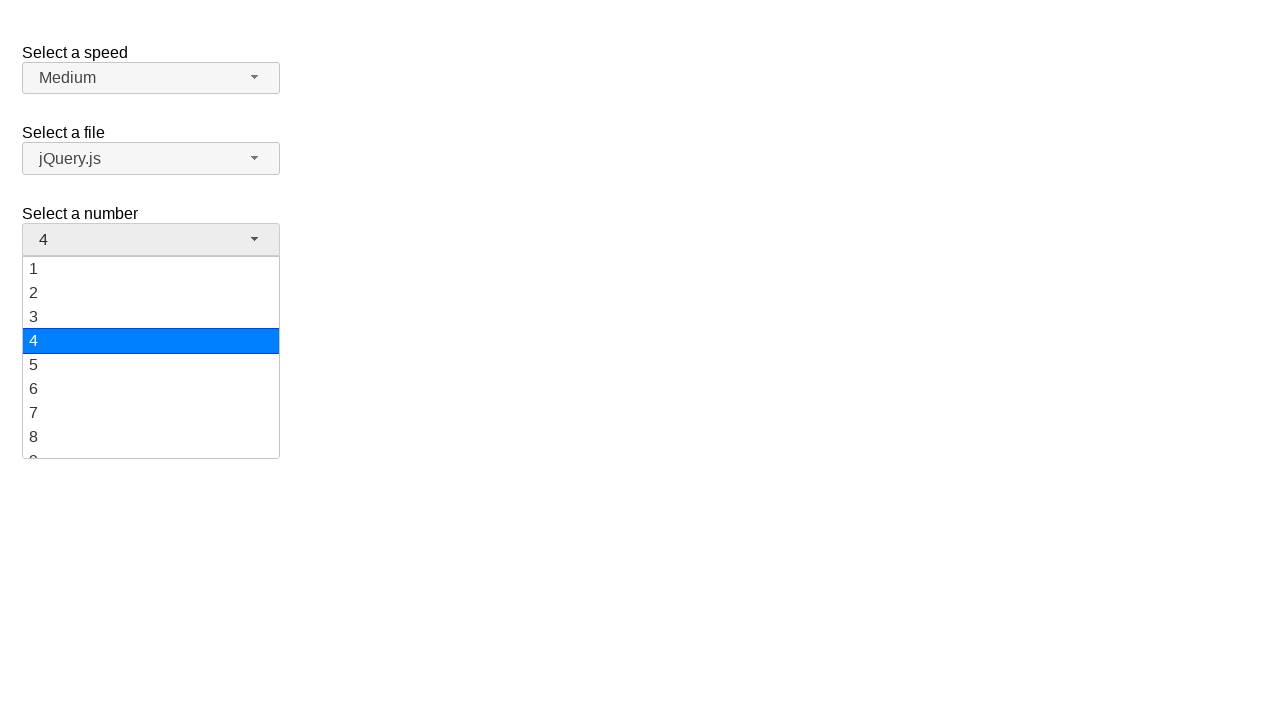

Number dropdown menu options loaded
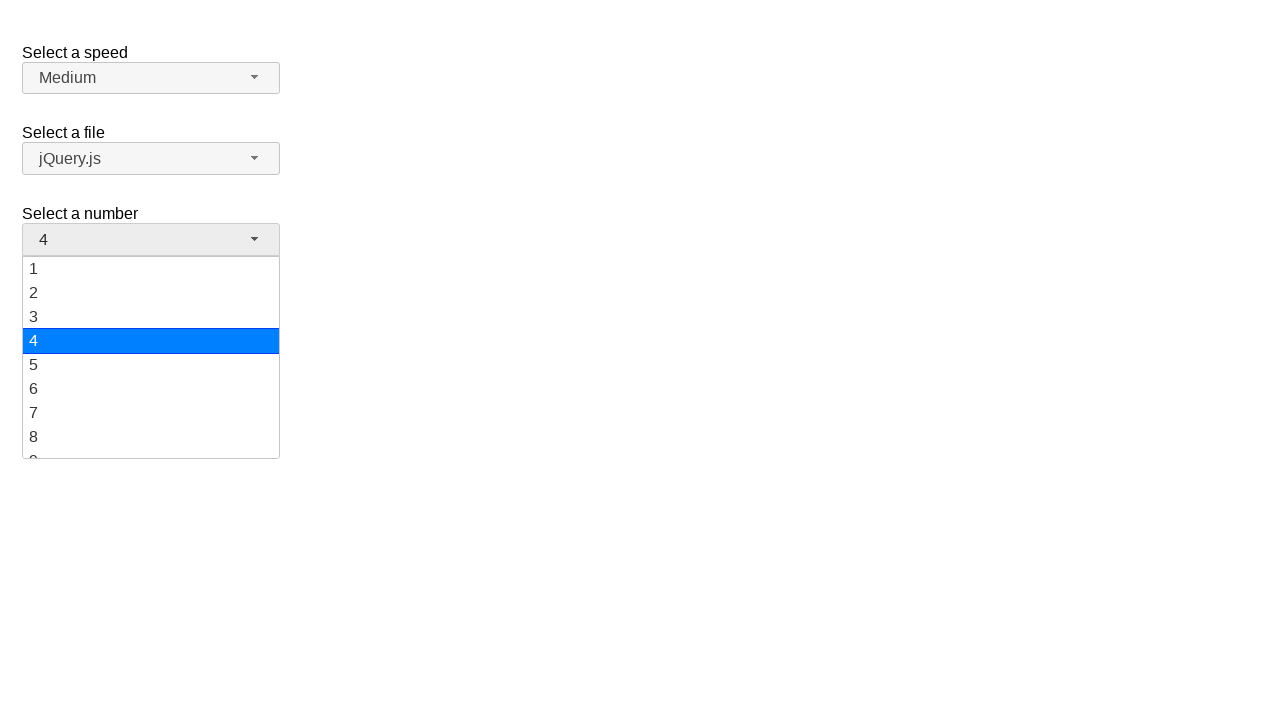

Selected value '10' from dropdown at (151, 357) on ul#number-menu div:has-text('10')
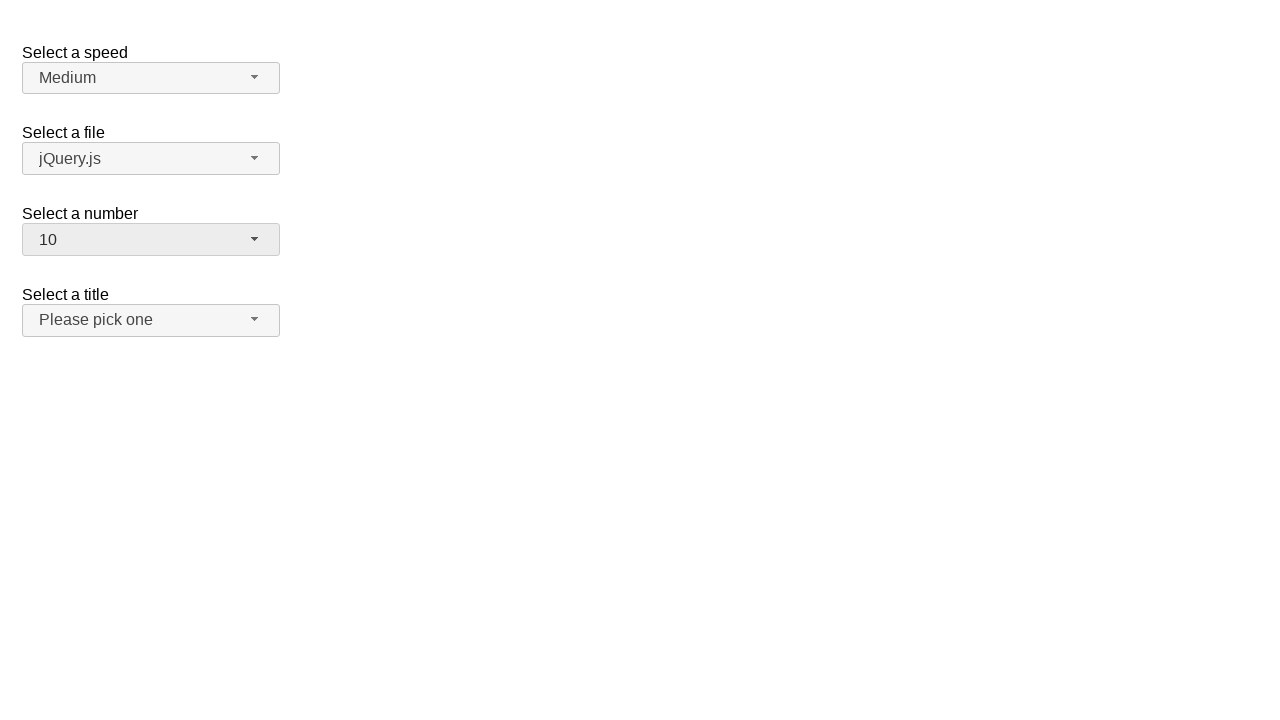

Clicked the number dropdown button to open menu at (151, 240) on span#number-button
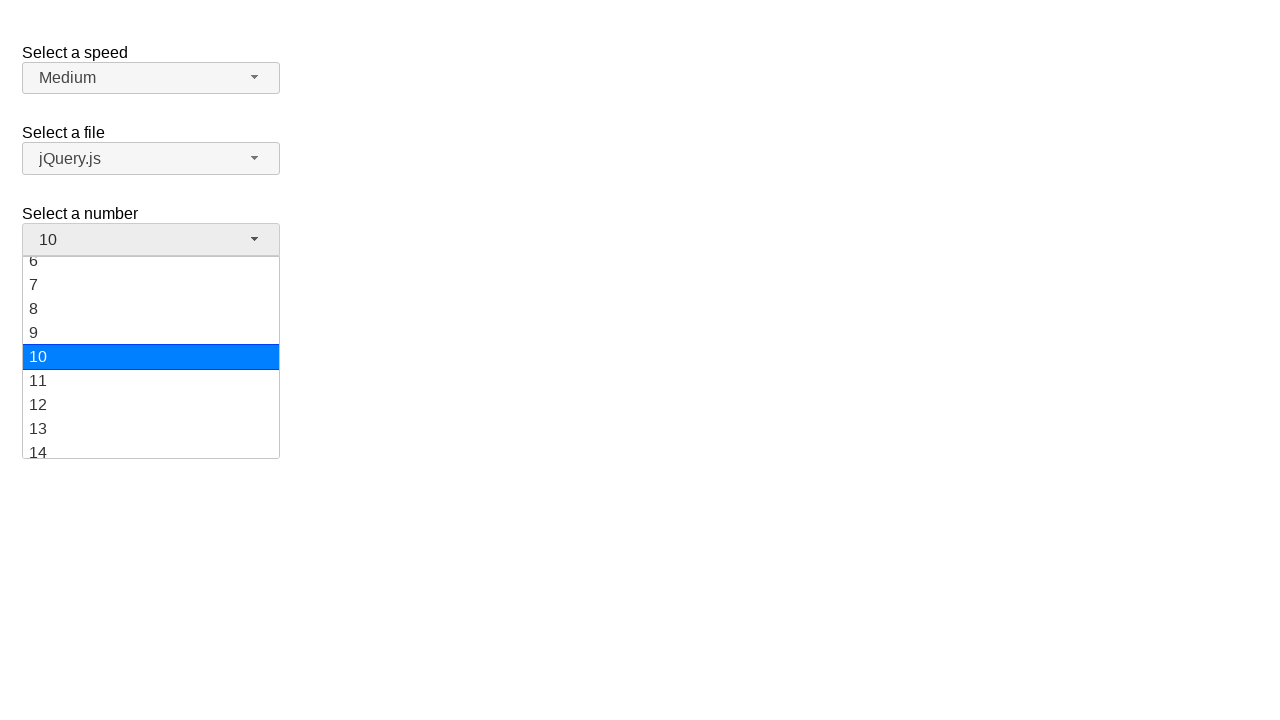

Number dropdown menu options loaded
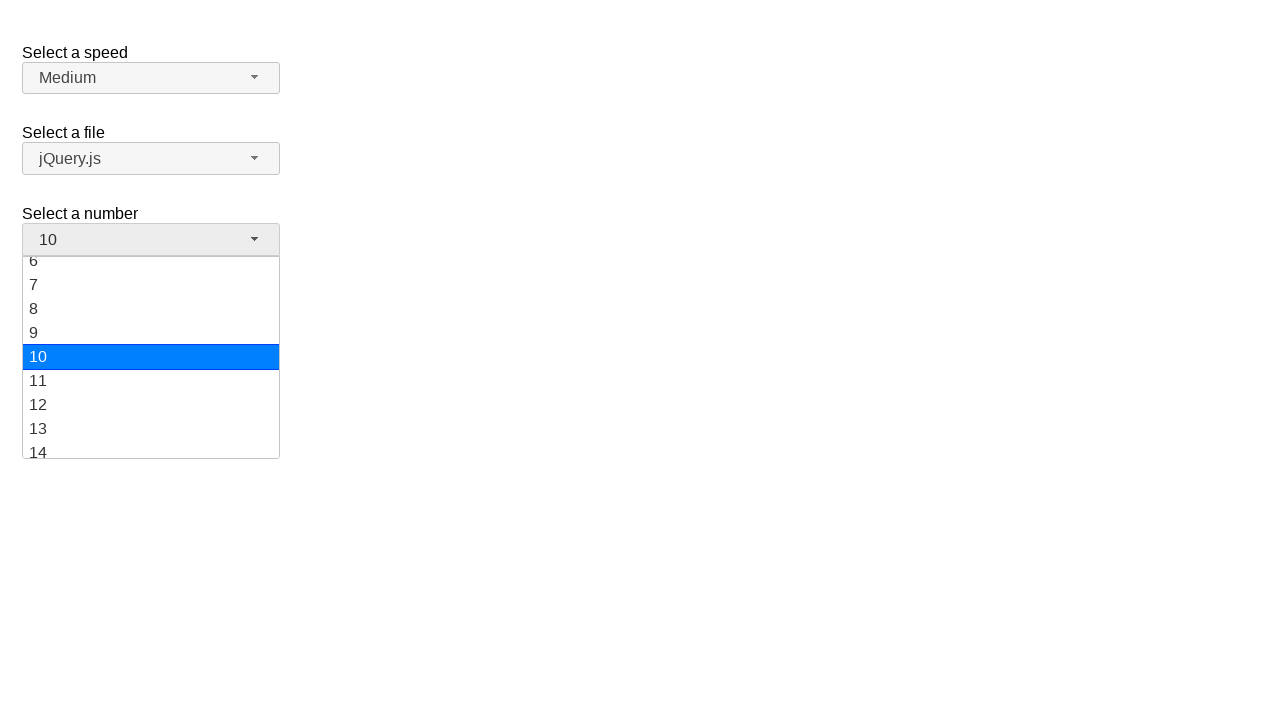

Selected value '15' from dropdown at (151, 357) on ul#number-menu div:has-text('15')
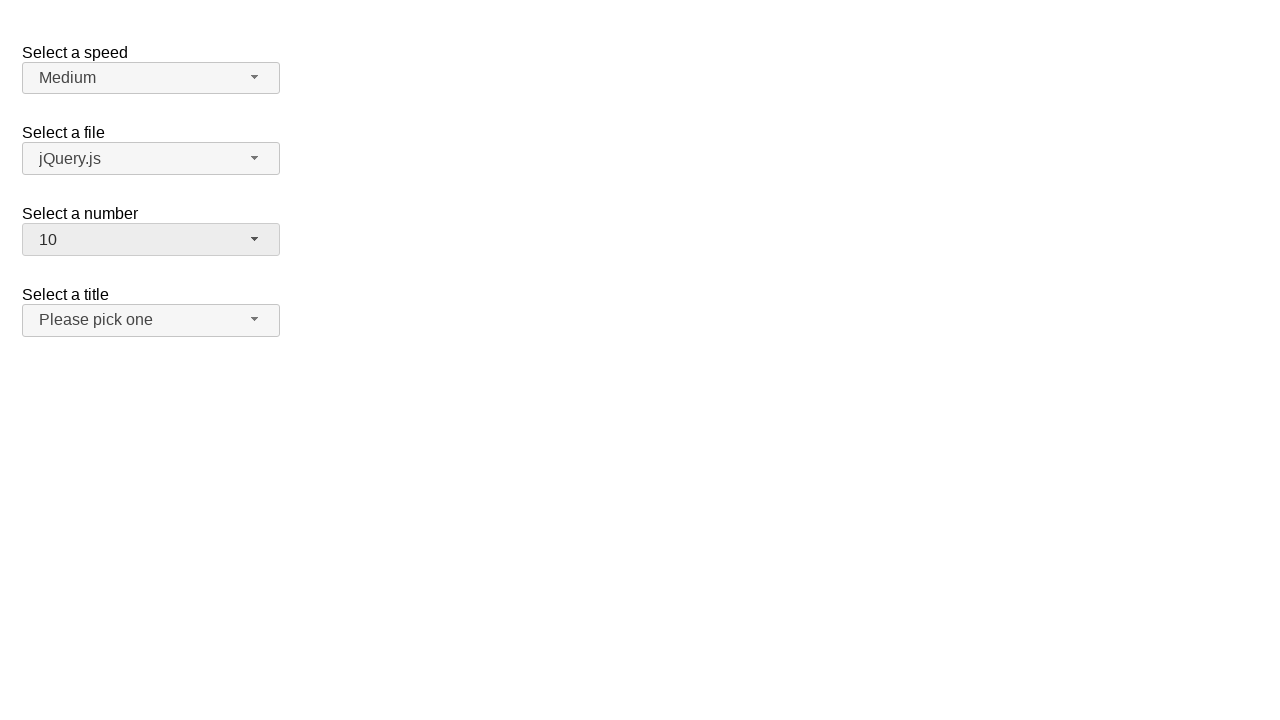

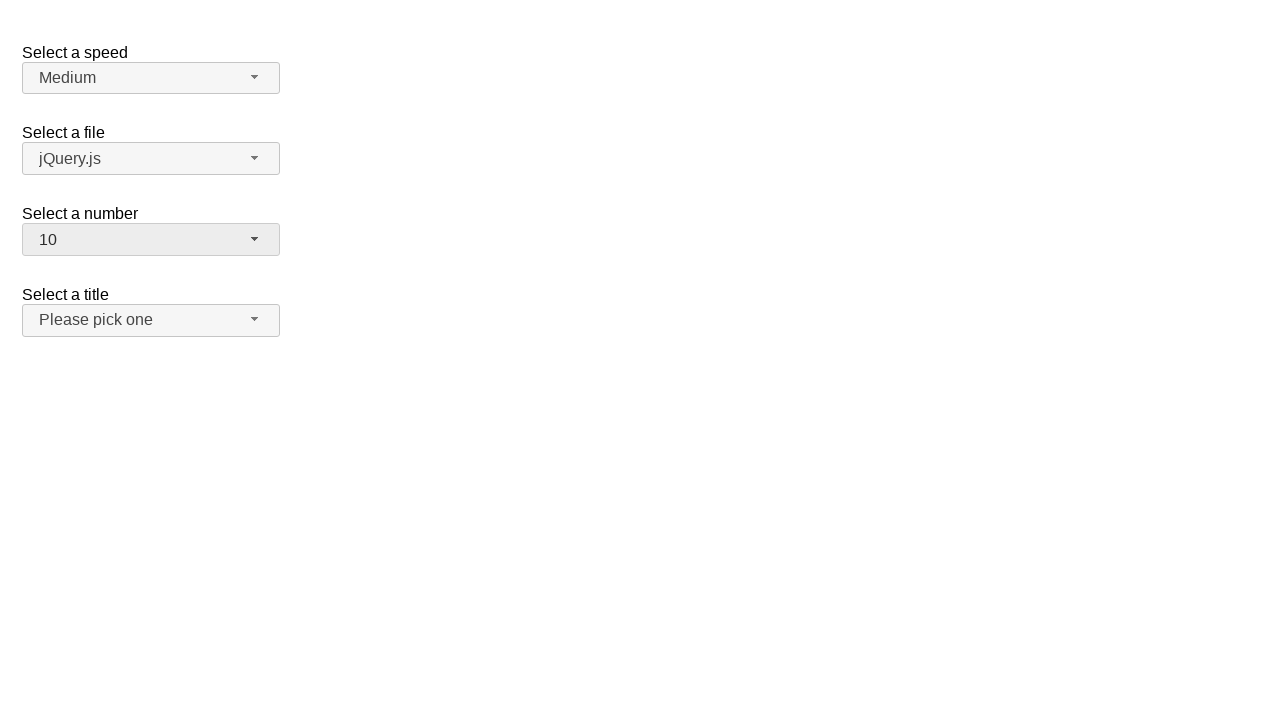